Tests drag and drop functionality on jQuery UI demo page by dragging a draggable element onto a droppable target within an iframe

Starting URL: https://jqueryui.com/droppable/

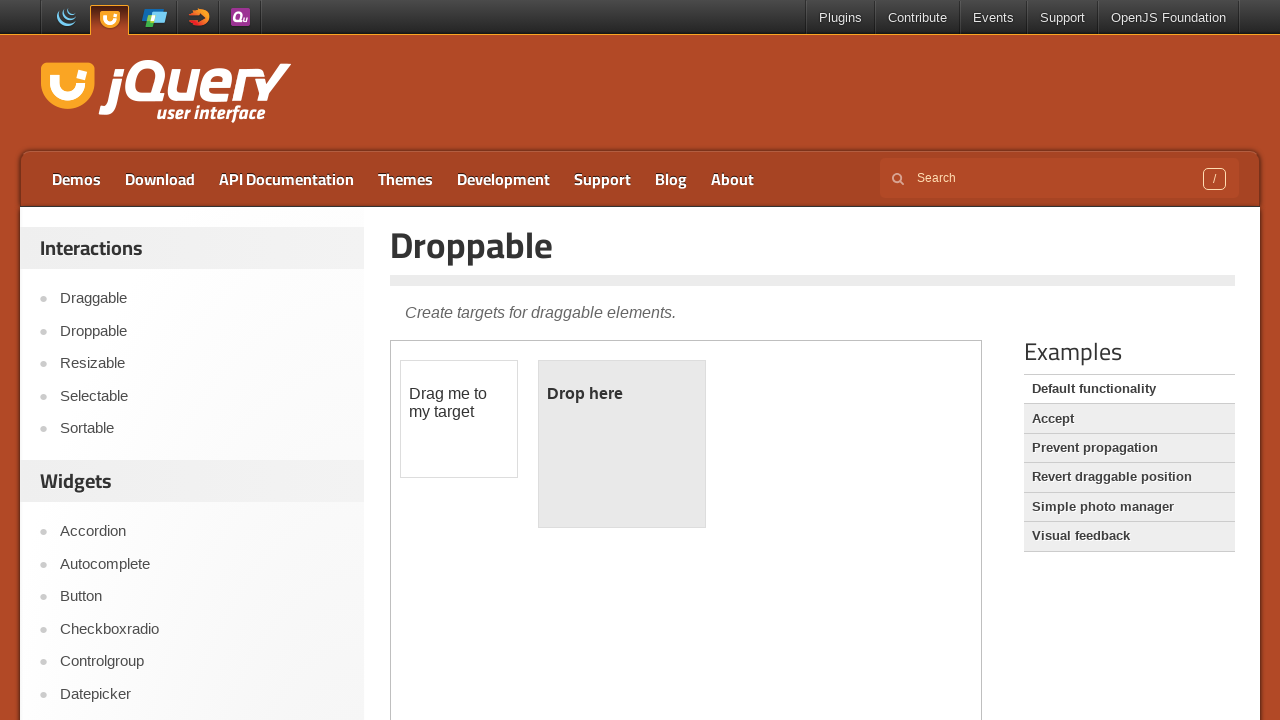

Located the iframe containing the drag and drop demo
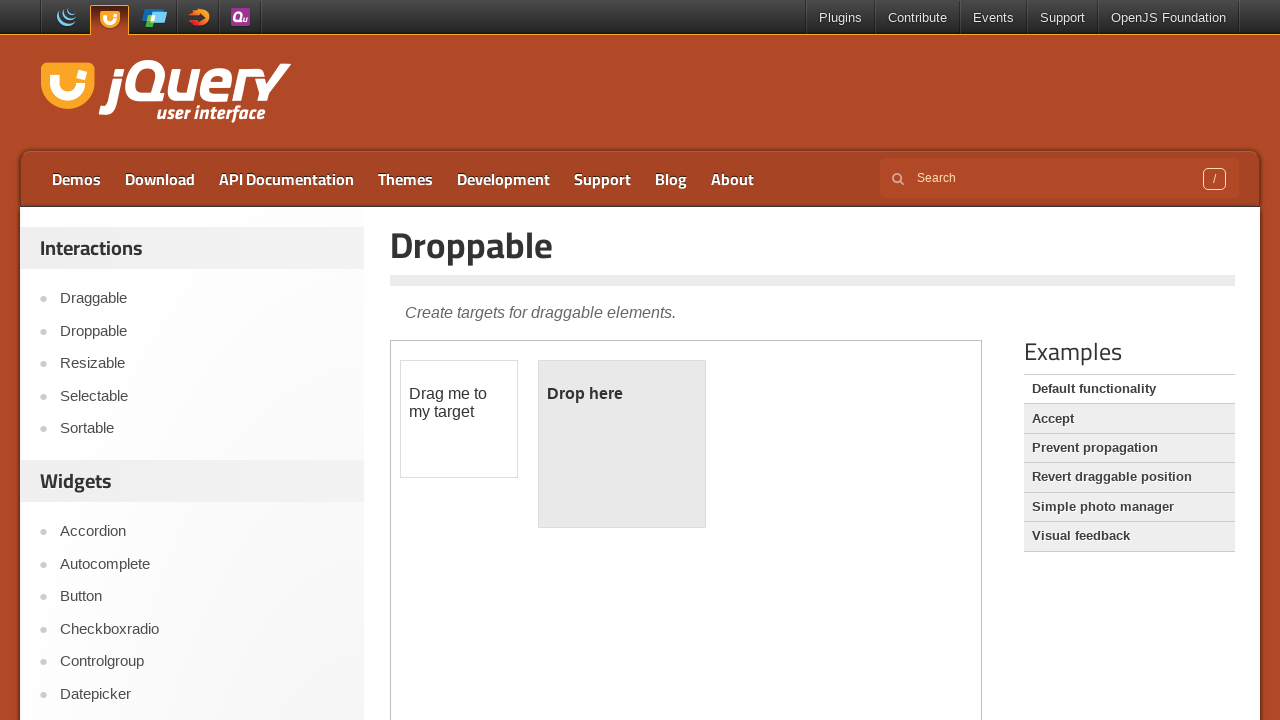

Located the draggable element
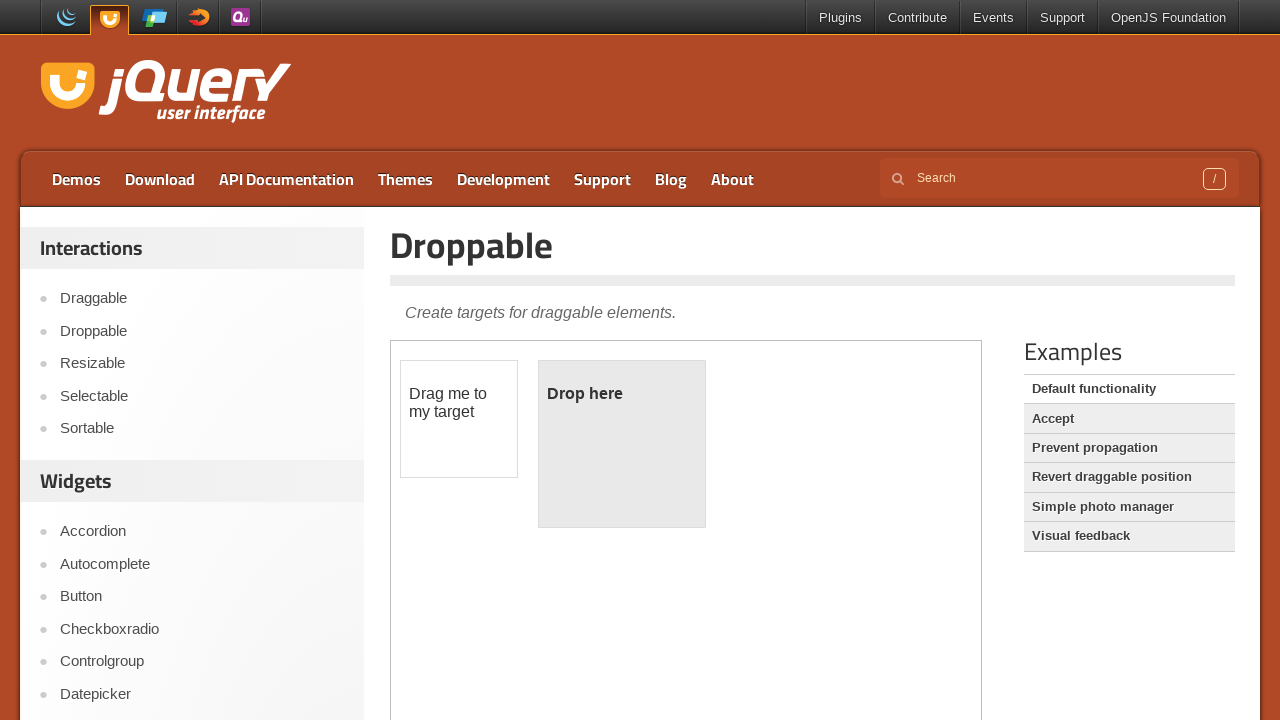

Located the droppable target element
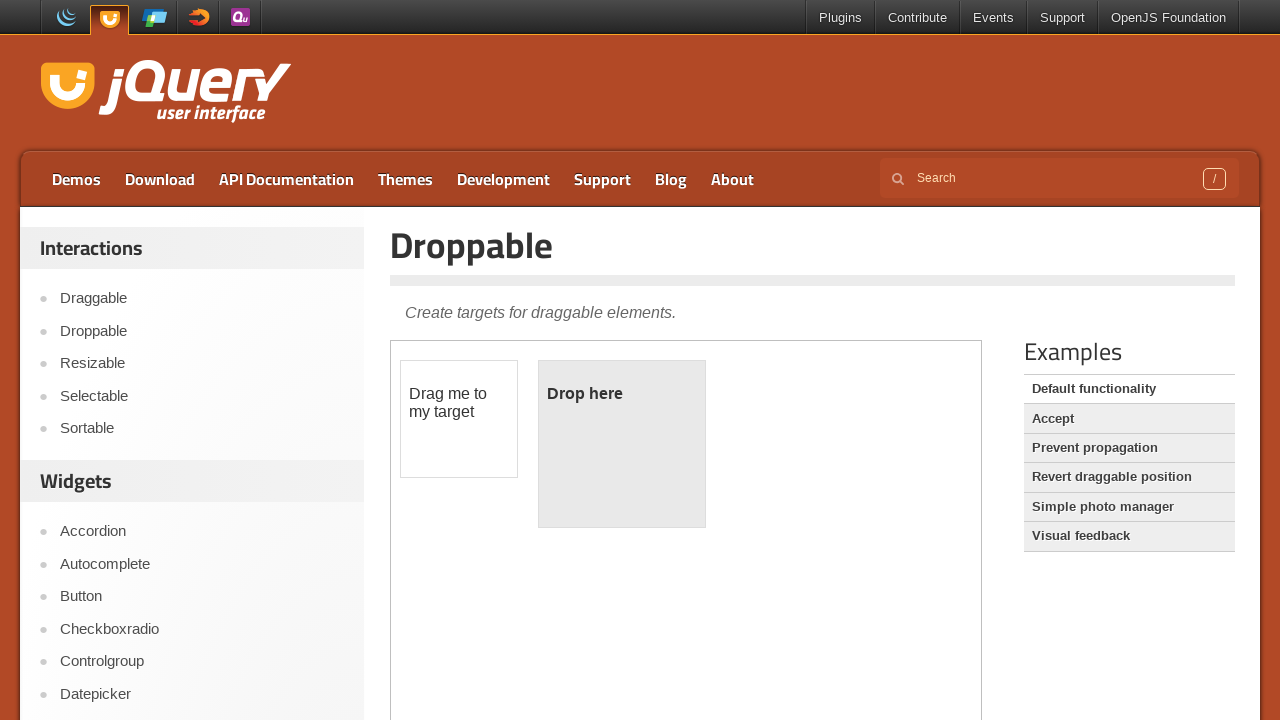

Dragged the draggable element onto the droppable target at (622, 444)
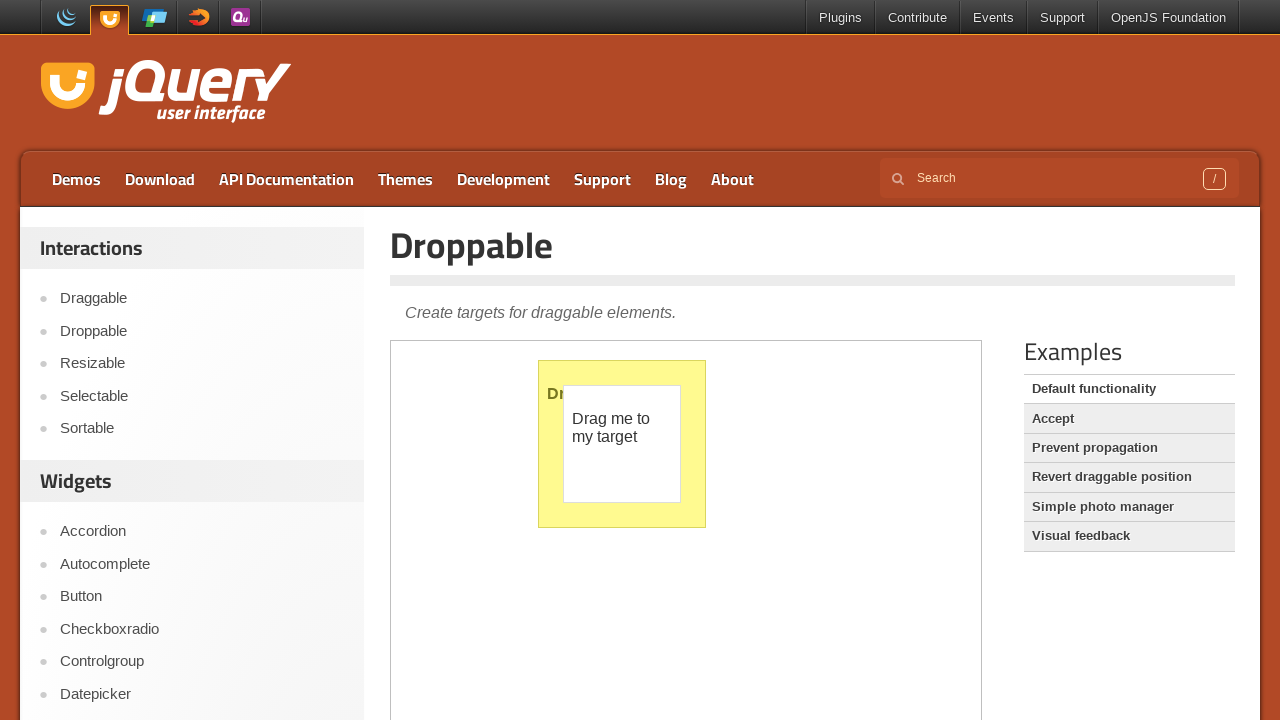

Verified that the drop was successful - droppable element now displays 'Dropped!' text
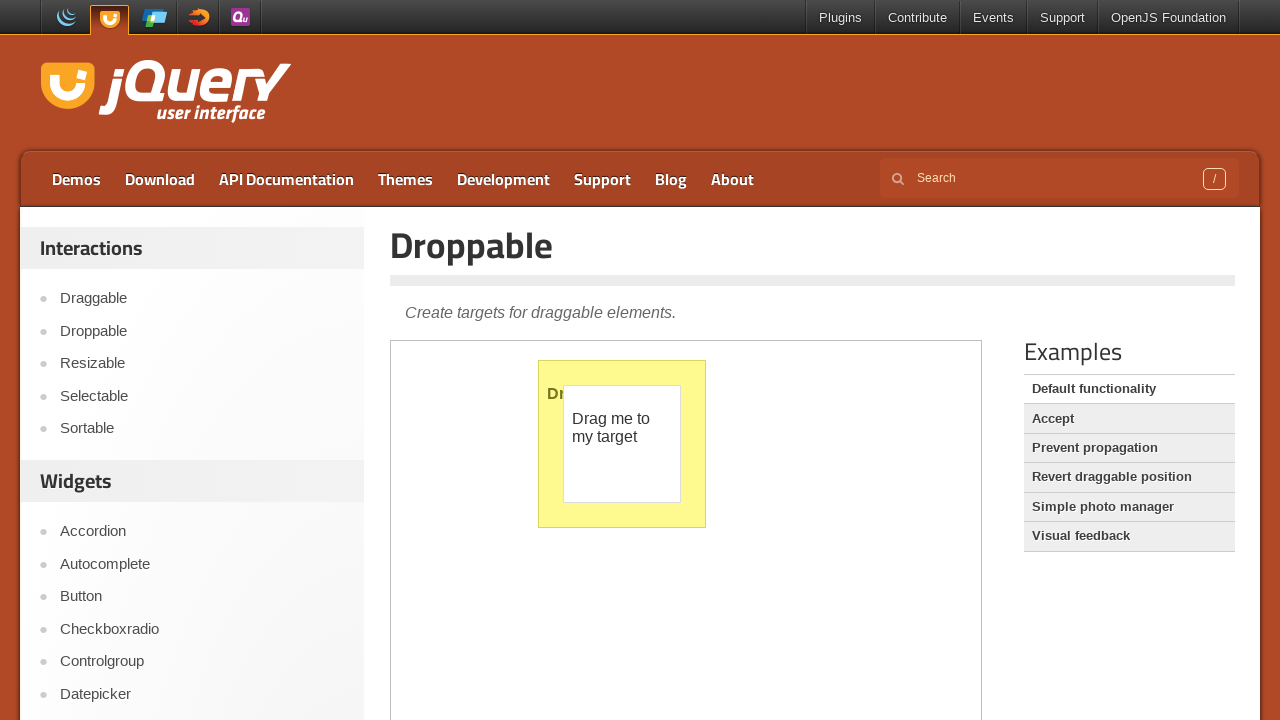

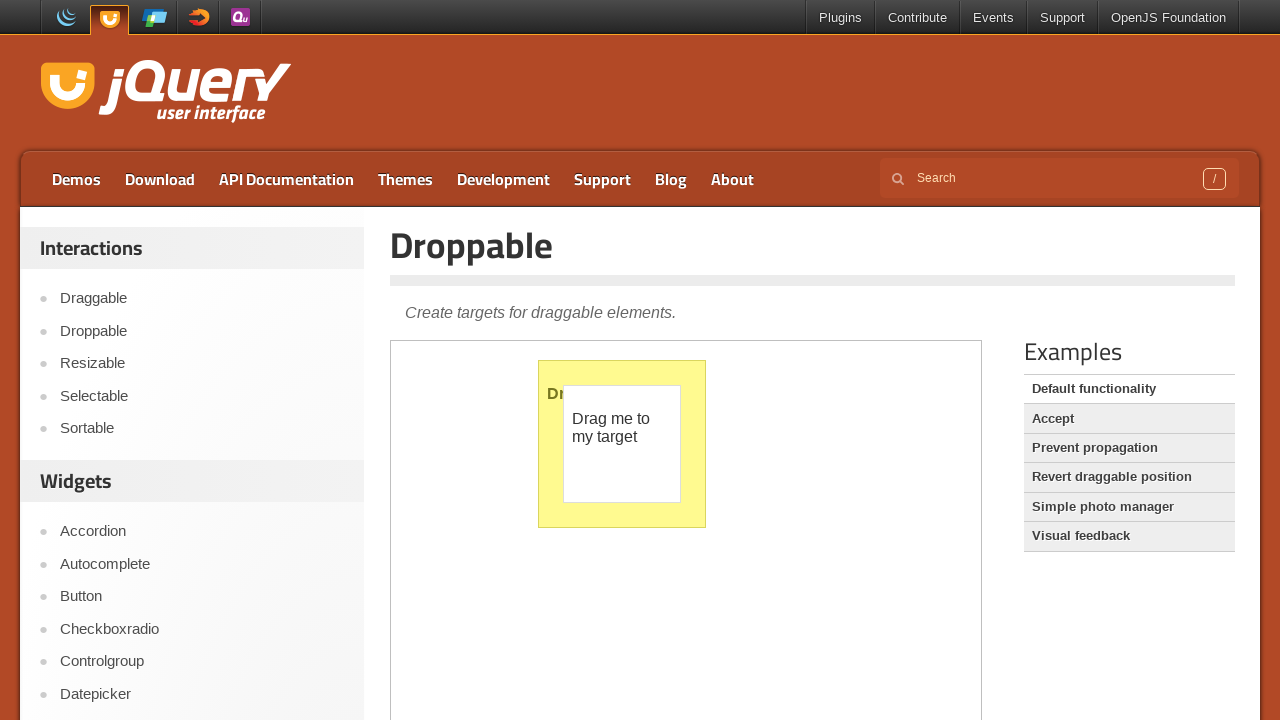